Tests dynamic content loading by clicking the Start button and verifying that "Hello World!" text becomes visible after loading completes.

Starting URL: https://the-internet.herokuapp.com/dynamic_loading/1

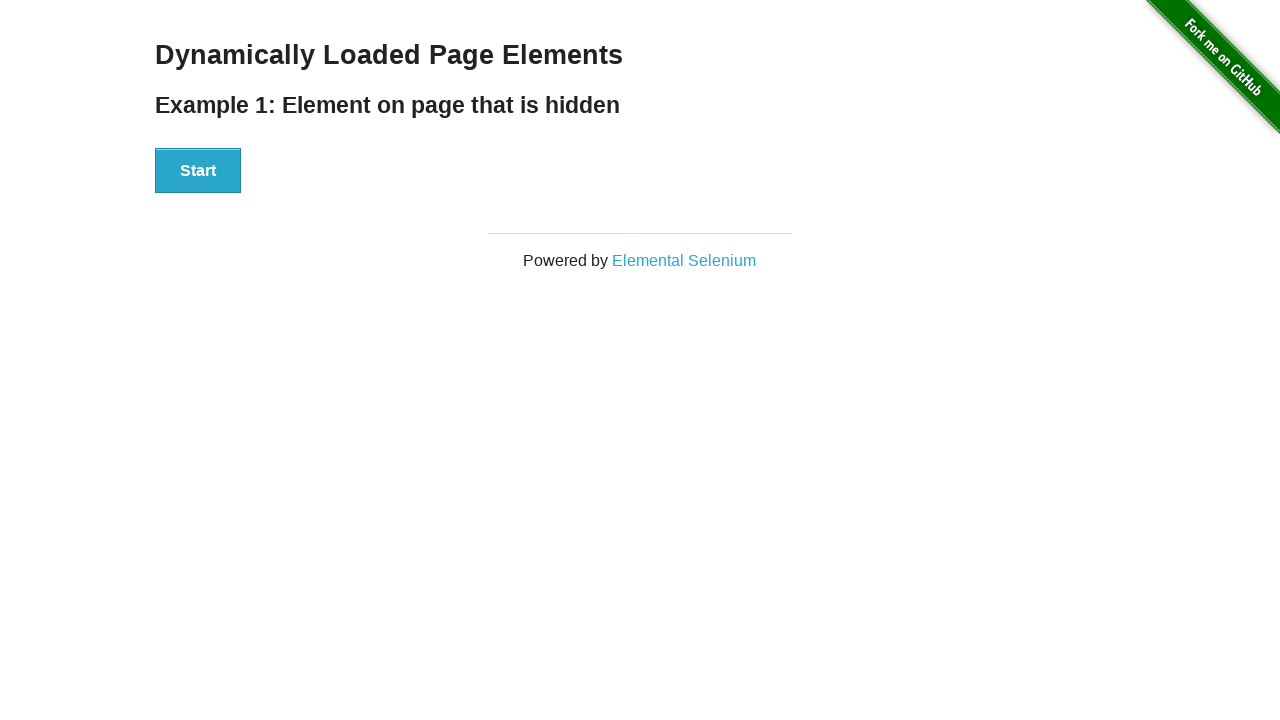

Clicked the Start button to initiate dynamic content loading at (198, 171) on xpath=//button
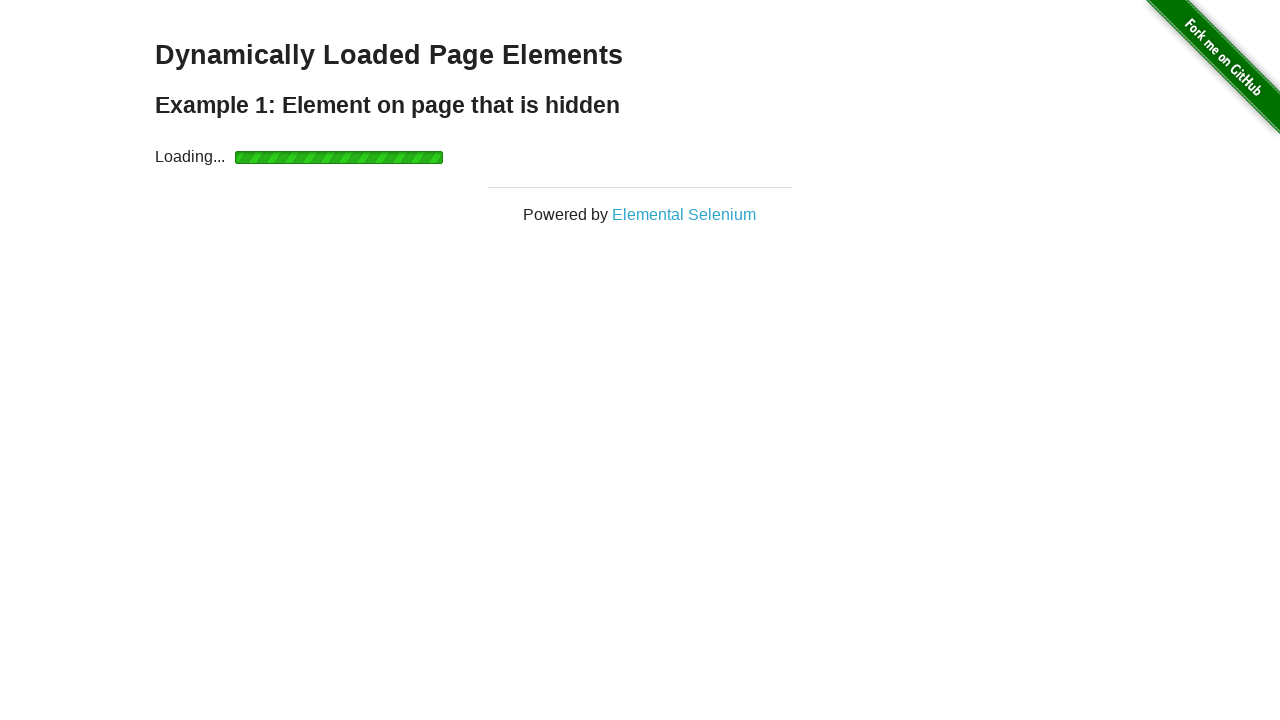

Located the Hello World element
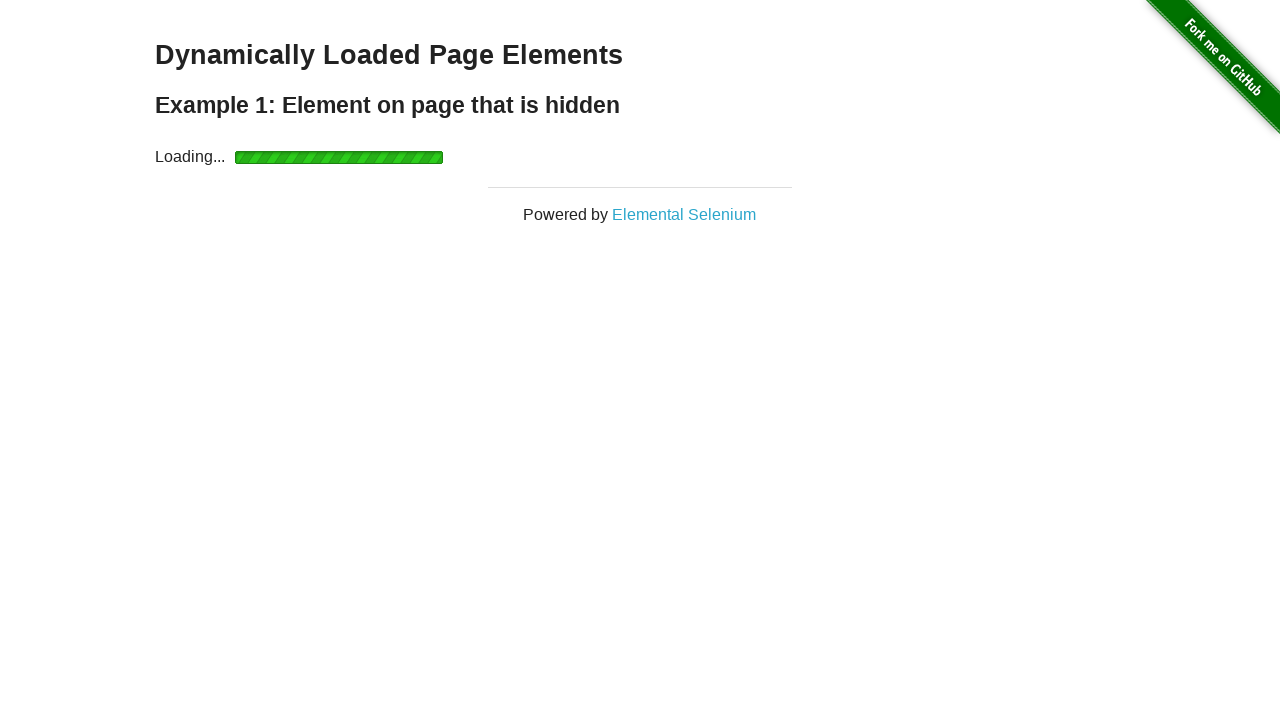

Hello World text became visible after loading completed
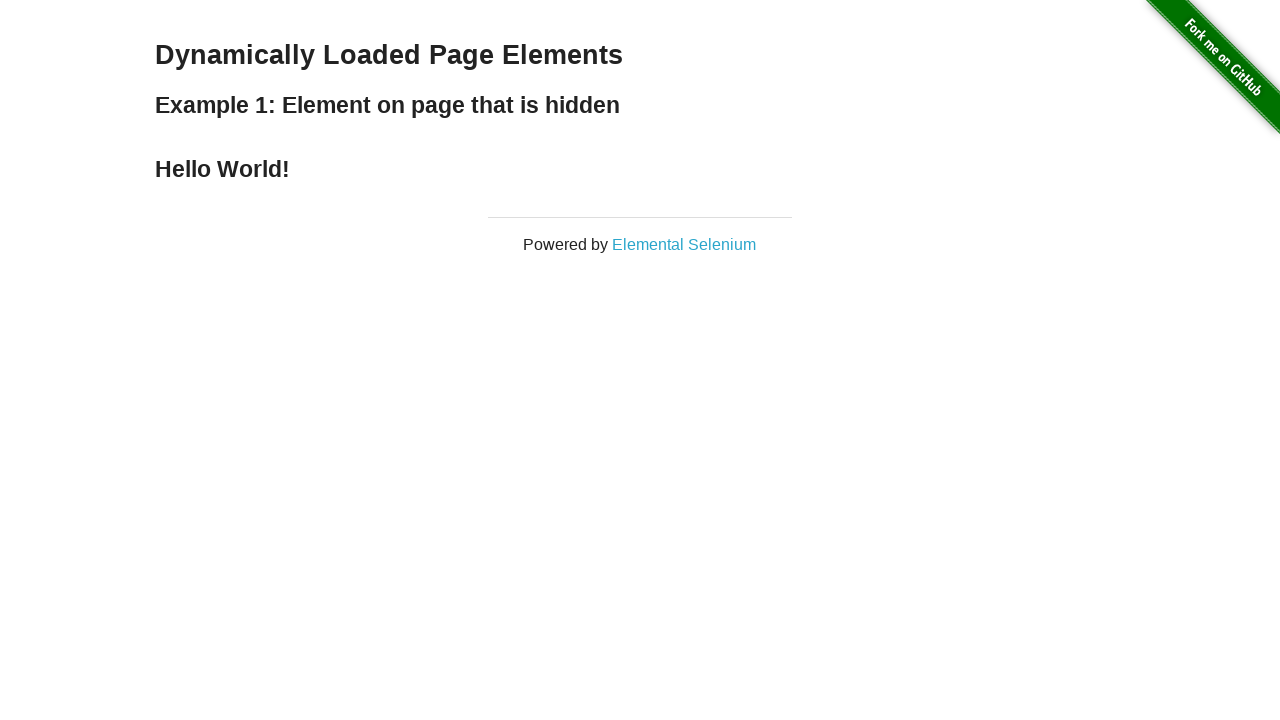

Verified that the element contains 'Hello World!' text
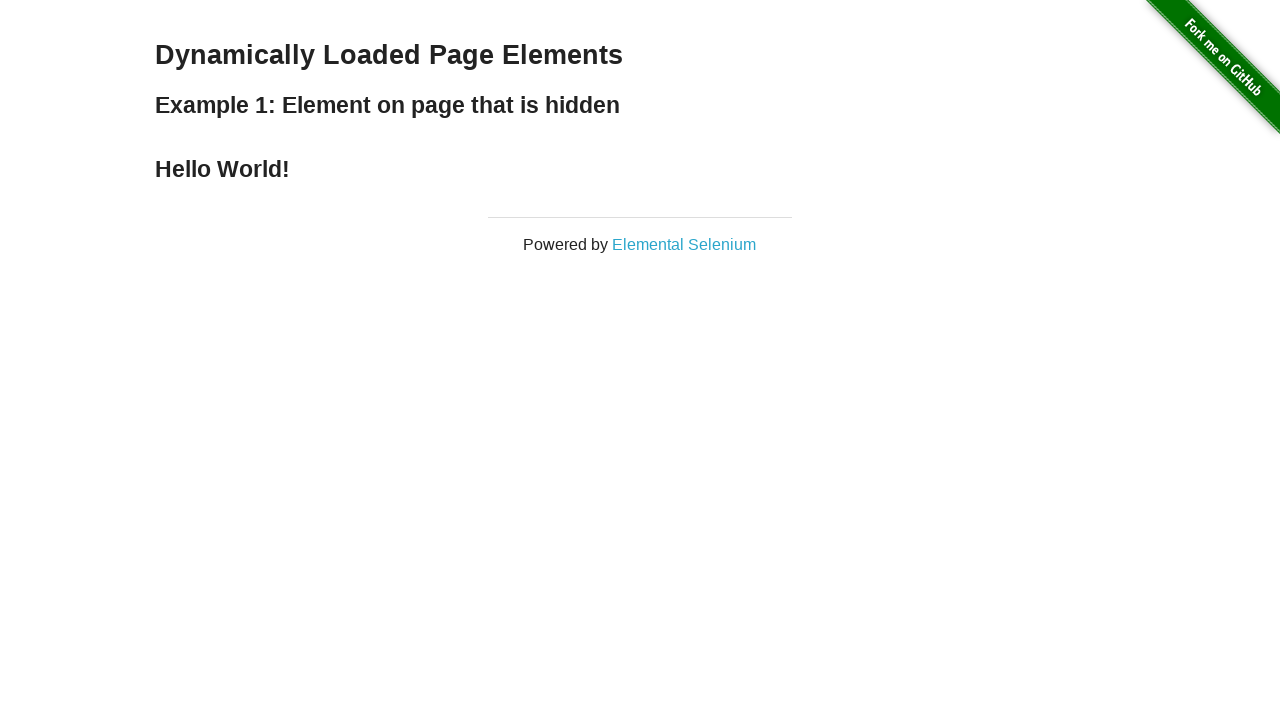

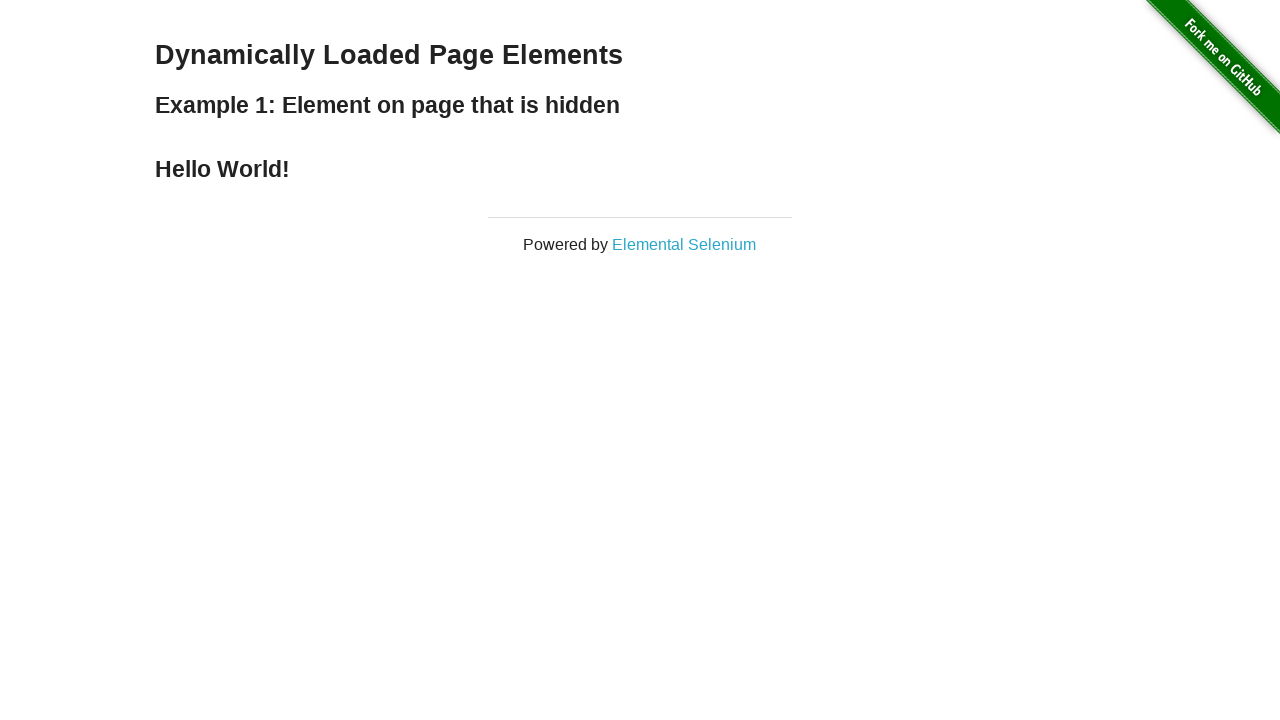